Tests handling of new window popups by clicking a Twitter follow link and waiting for the popup window to open

Starting URL: https://www.lambdatest.com/selenium-playground/window-popup-modal-demo

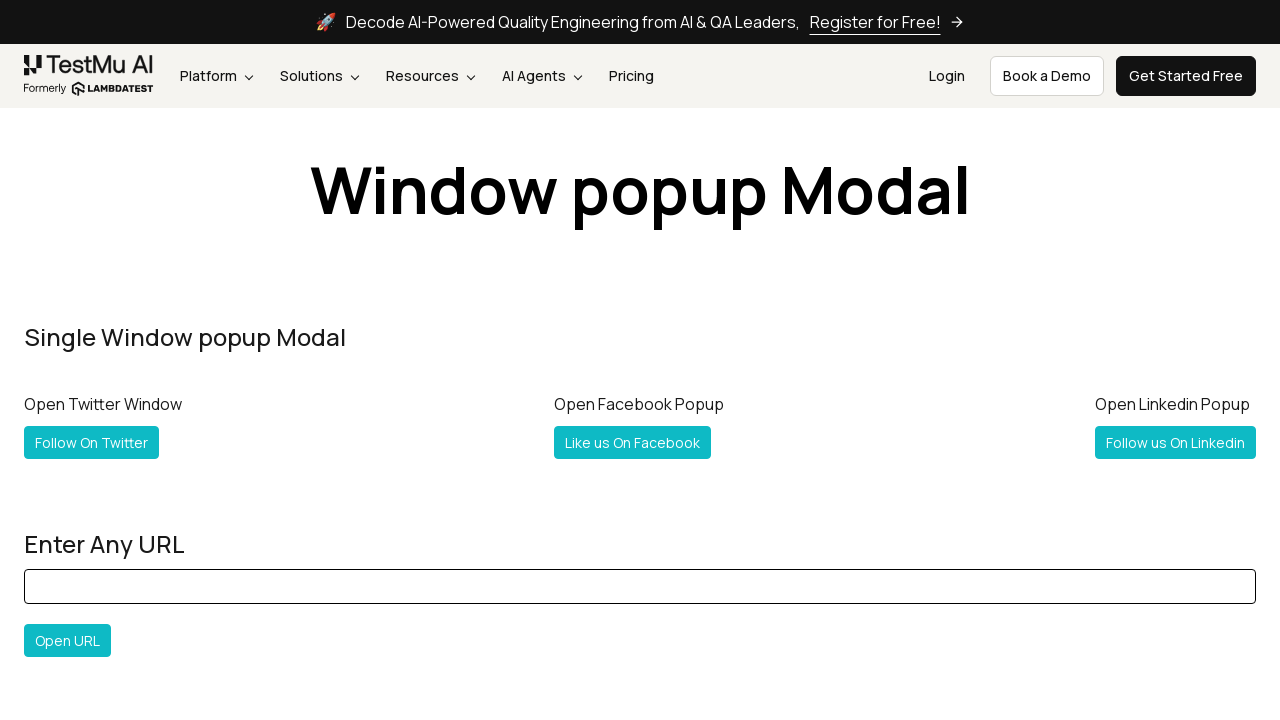

Clicked Twitter follow link for @Lambdatesting at (92, 442) on a[title='Follow @Lambdatesting on Twitter']
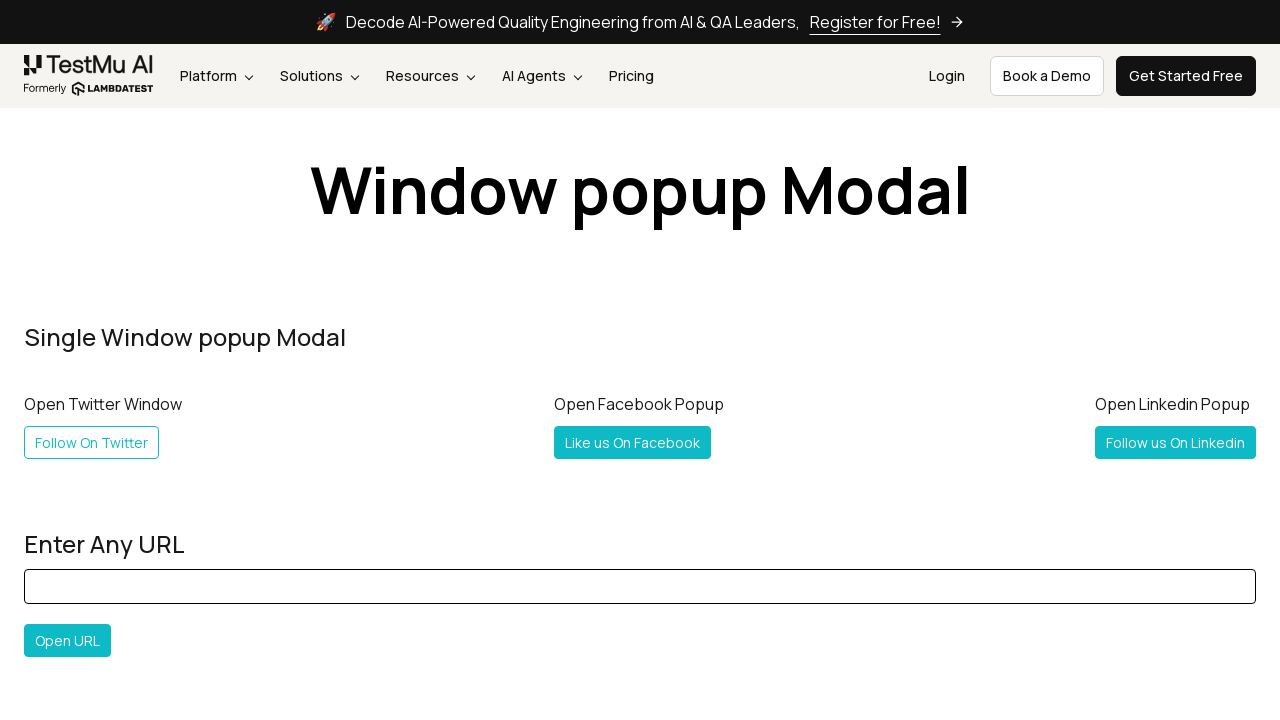

Captured new popup window handle
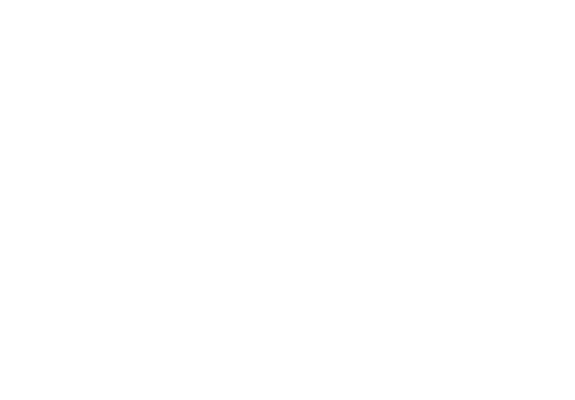

New popup window finished loading
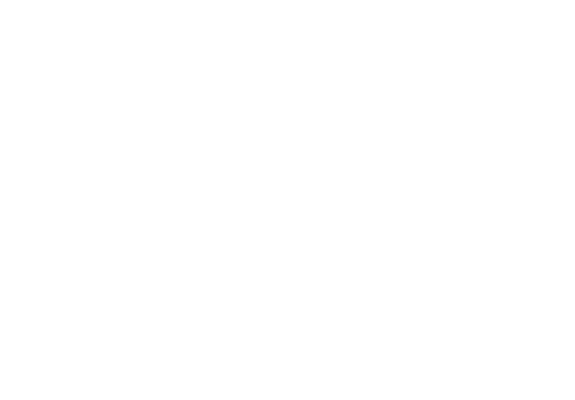

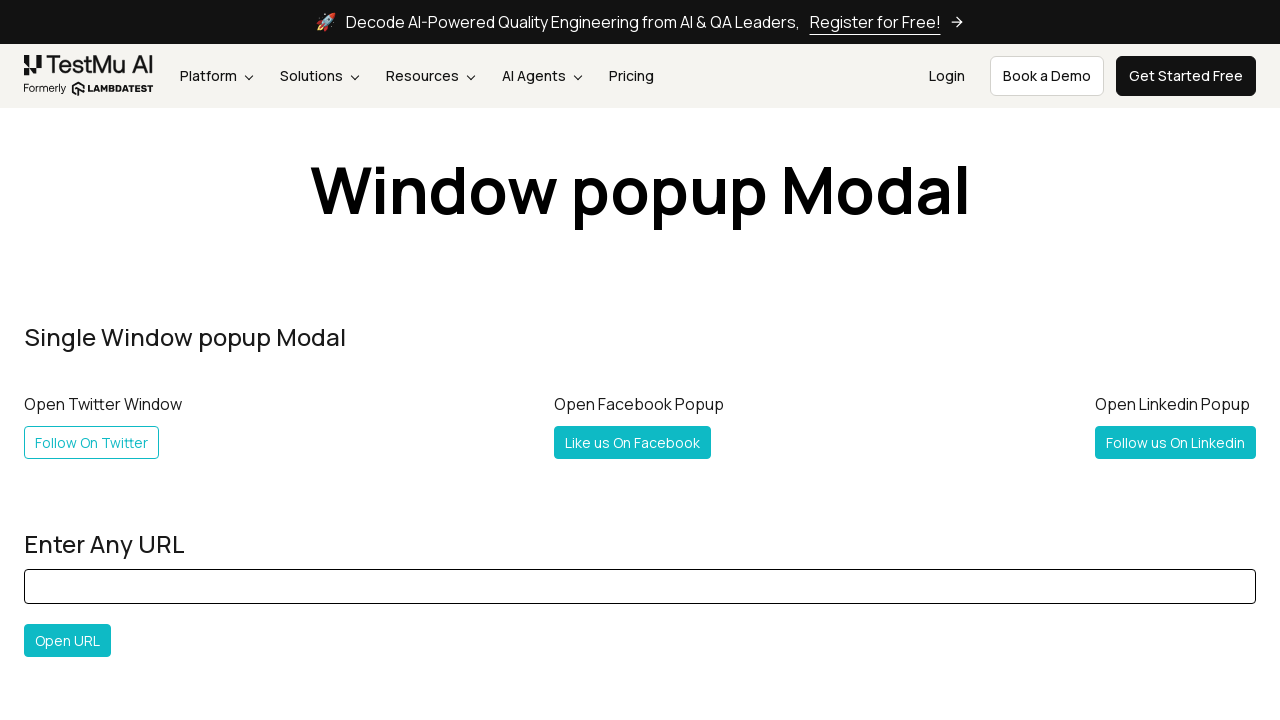